Tests that entering invalid credentials shows the correct error message

Starting URL: https://the-internet.herokuapp.com/

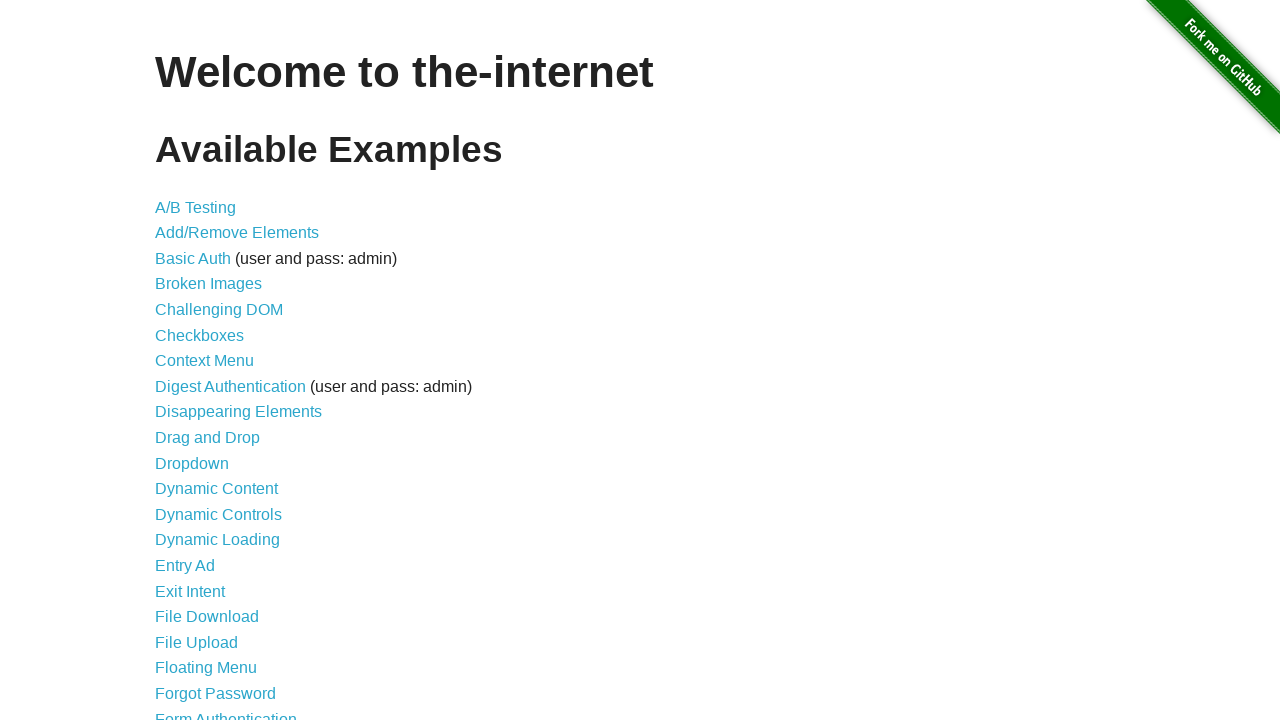

Clicked on Form Authentication link at (226, 712) on text=Form Authentication
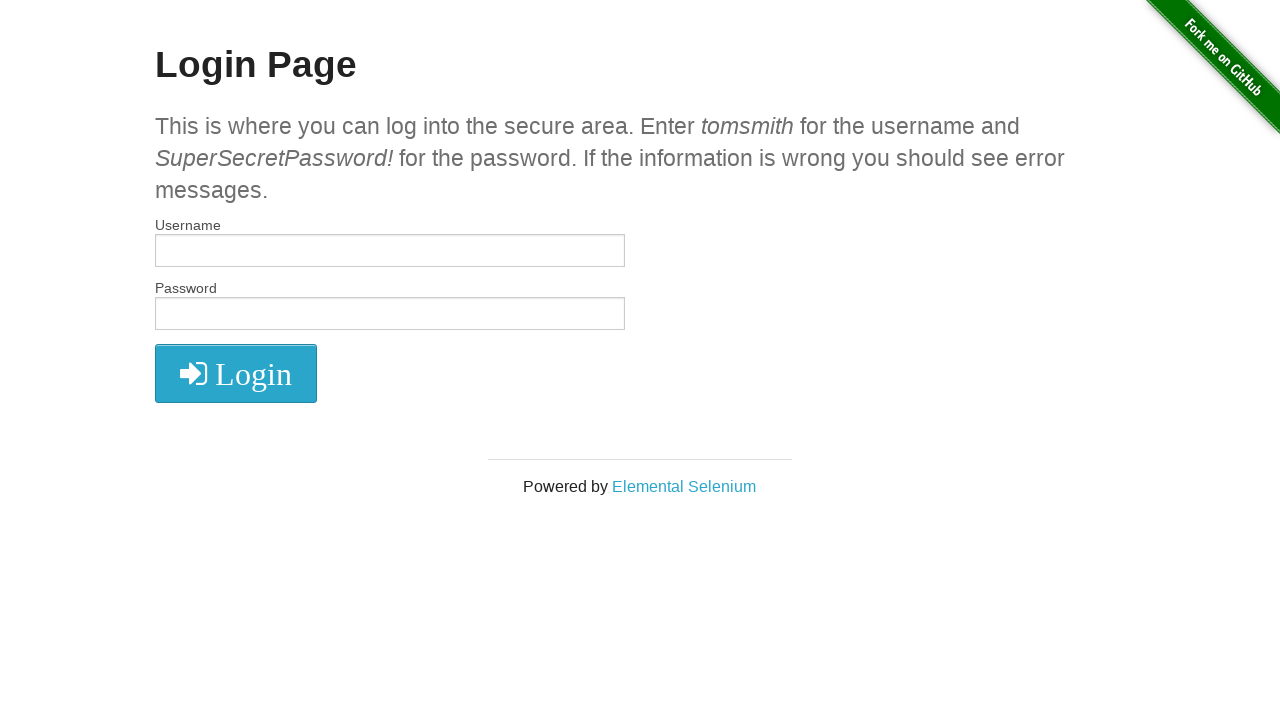

Filled username field with 'invaliduser123' on #username
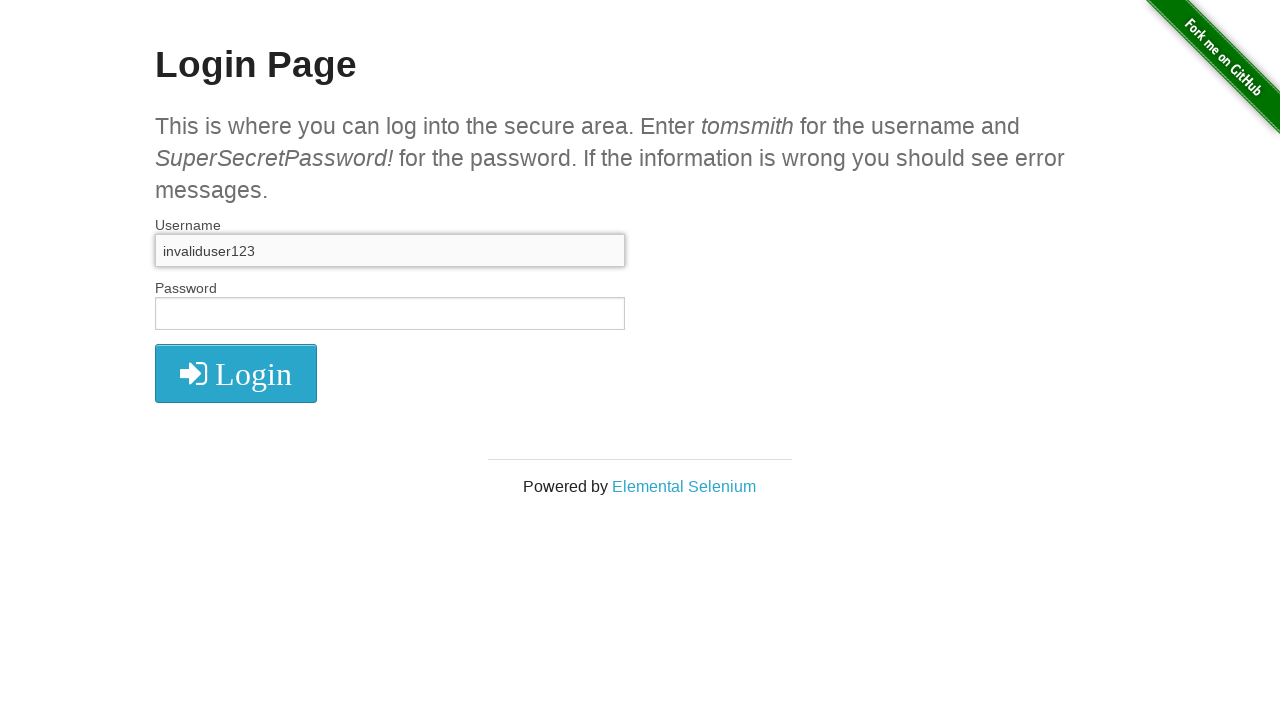

Filled password field with 'wrongpassword456' on #password
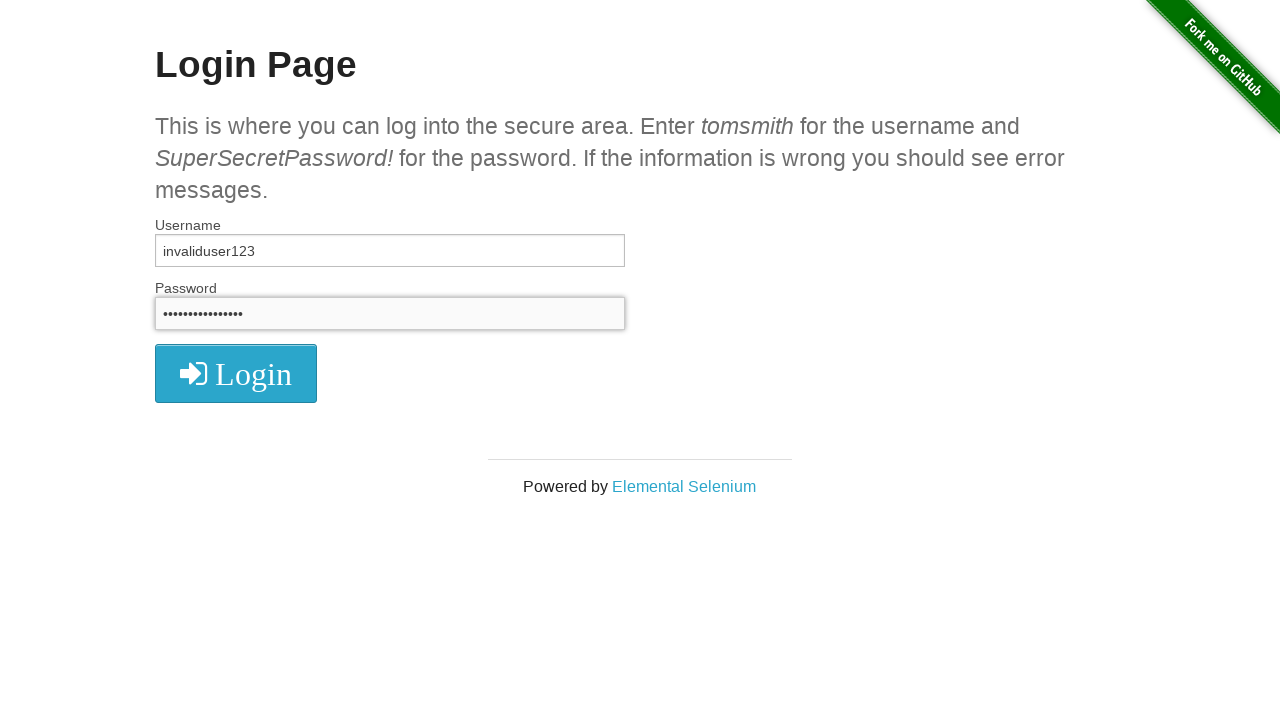

Clicked login button at (236, 373) on .radius
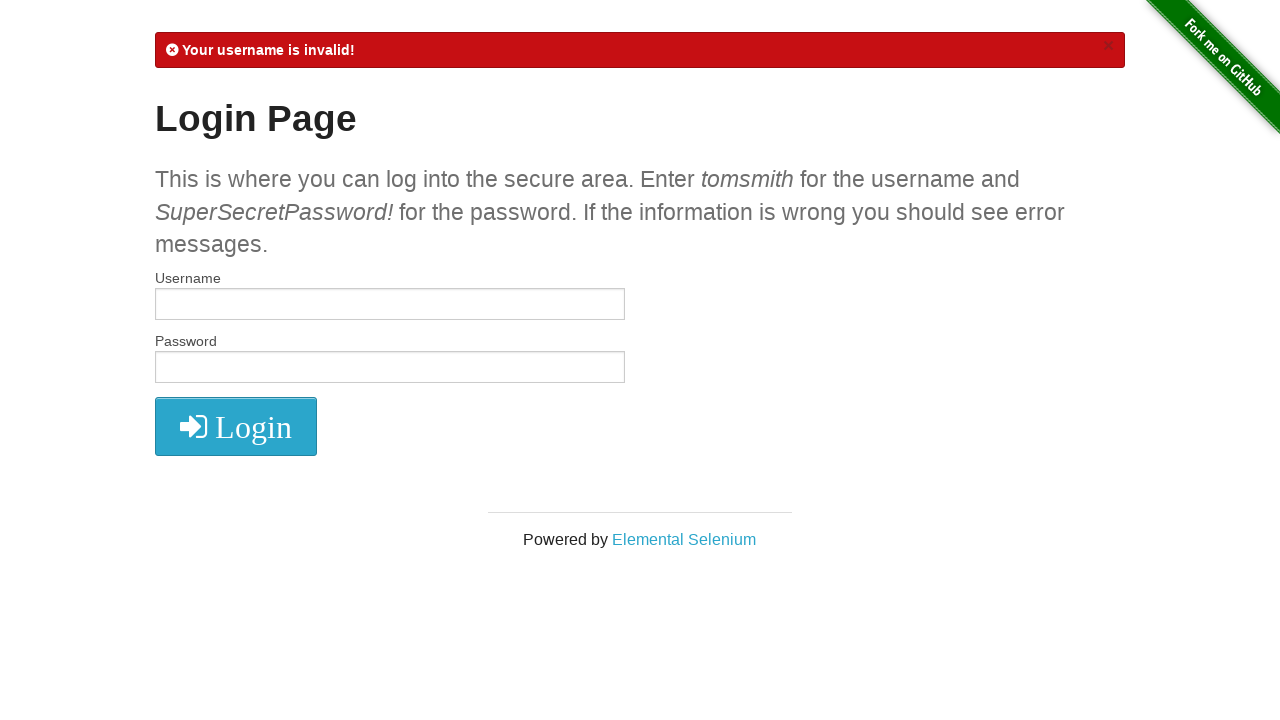

Located error message element
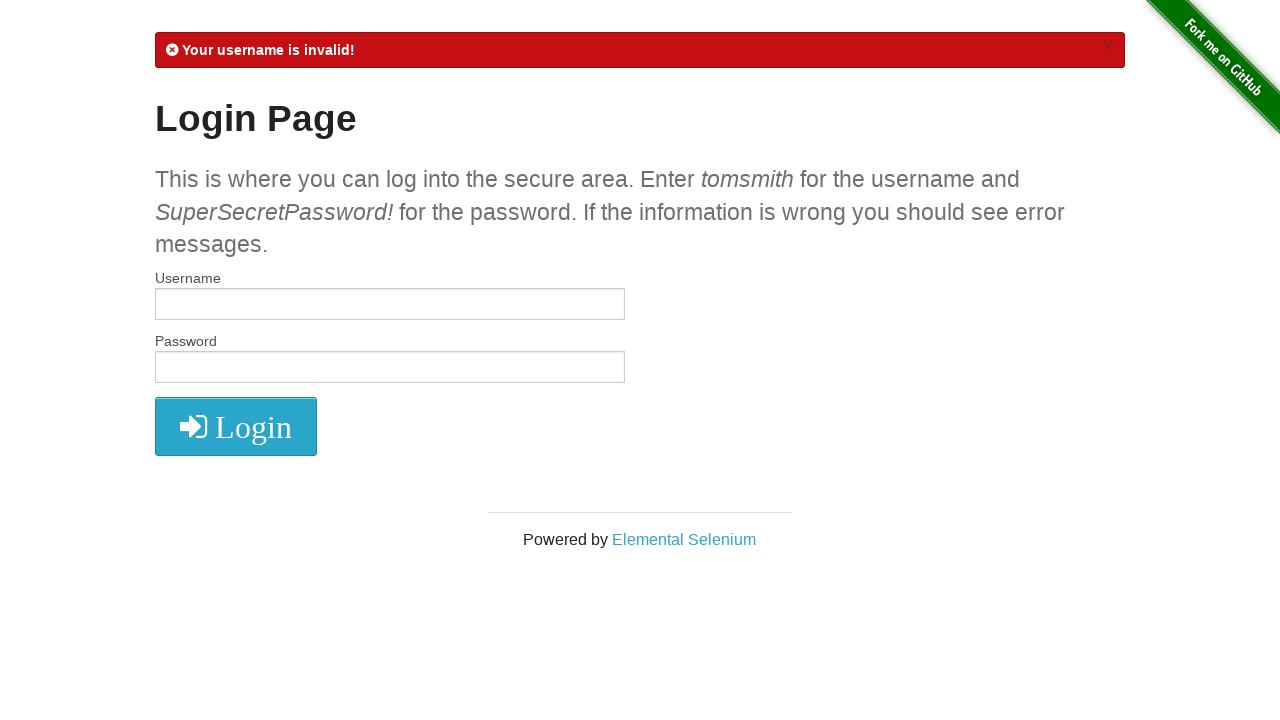

Waited for error message to appear
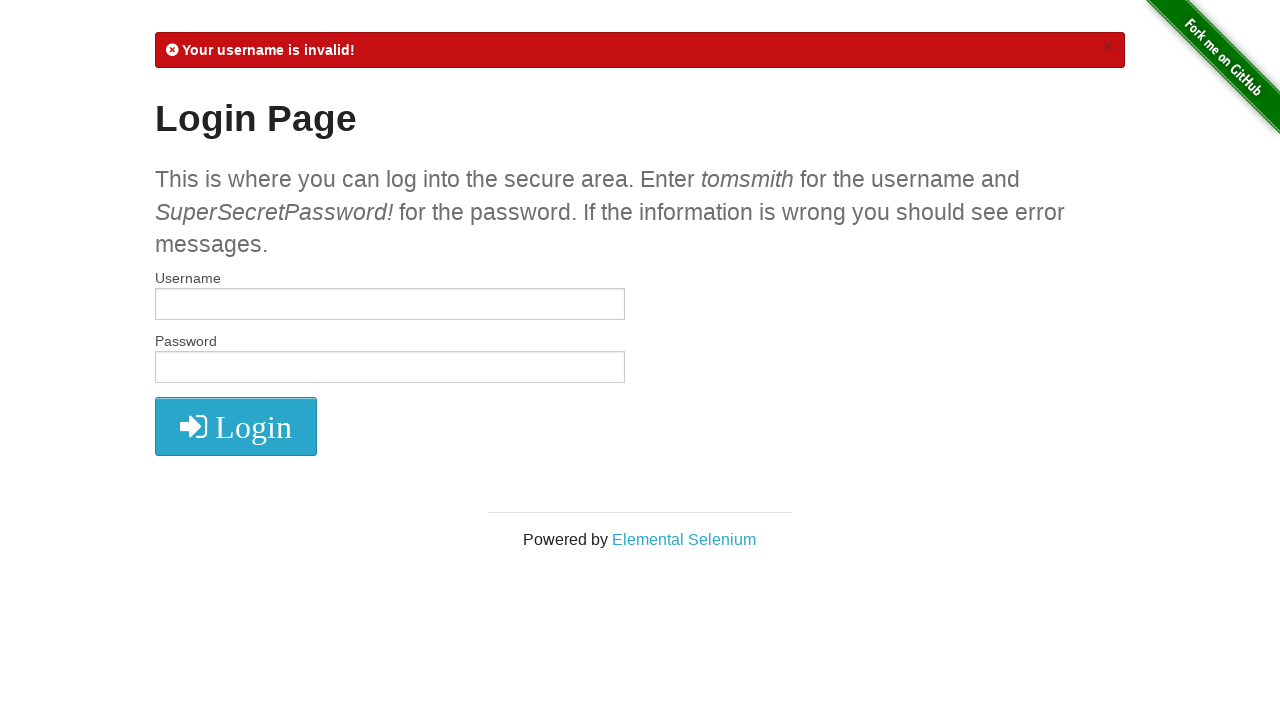

Verified error message contains 'Your username is invalid!'
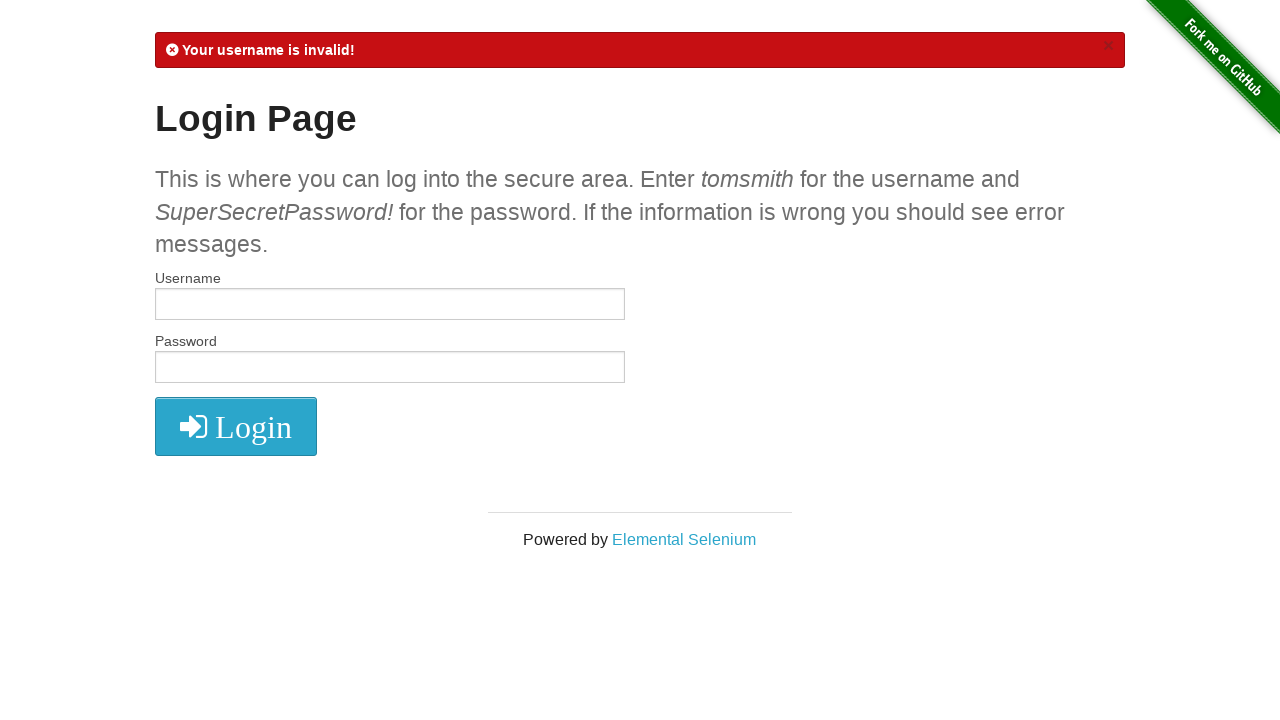

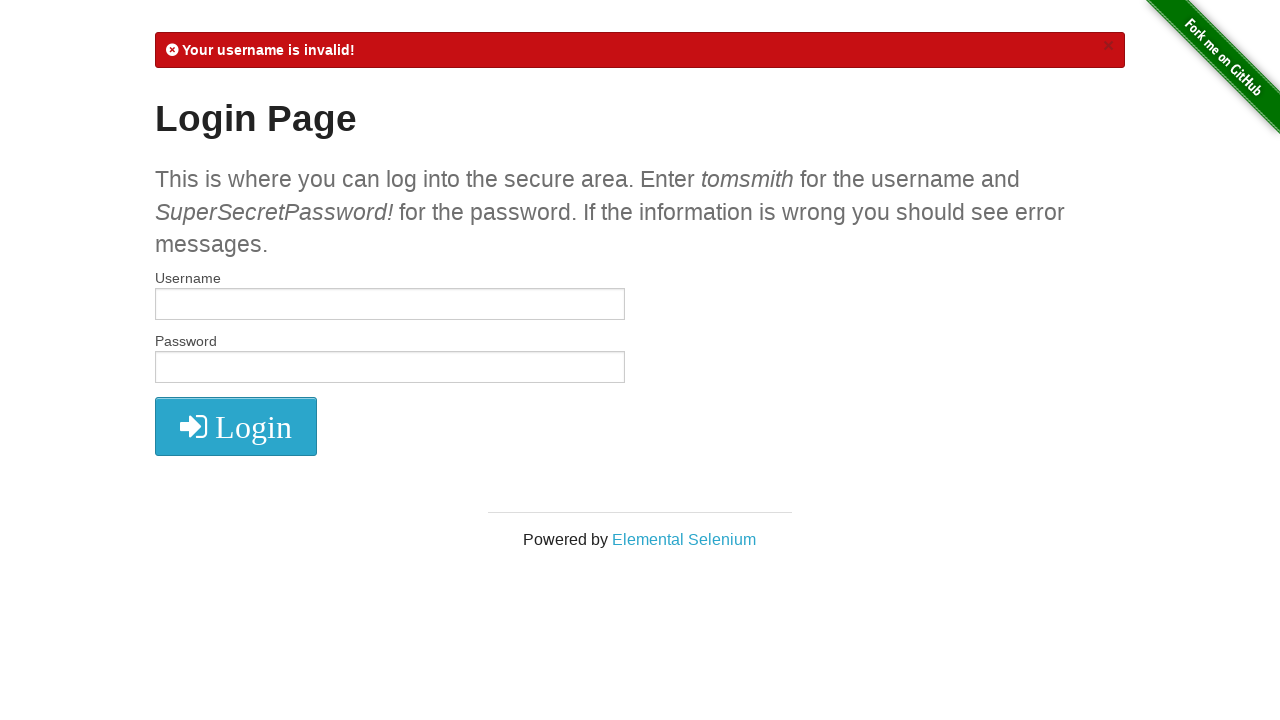